Tests file upload functionality by selecting a file and submitting the upload form, then verifying the success message

Starting URL: http://the-internet.herokuapp.com/upload

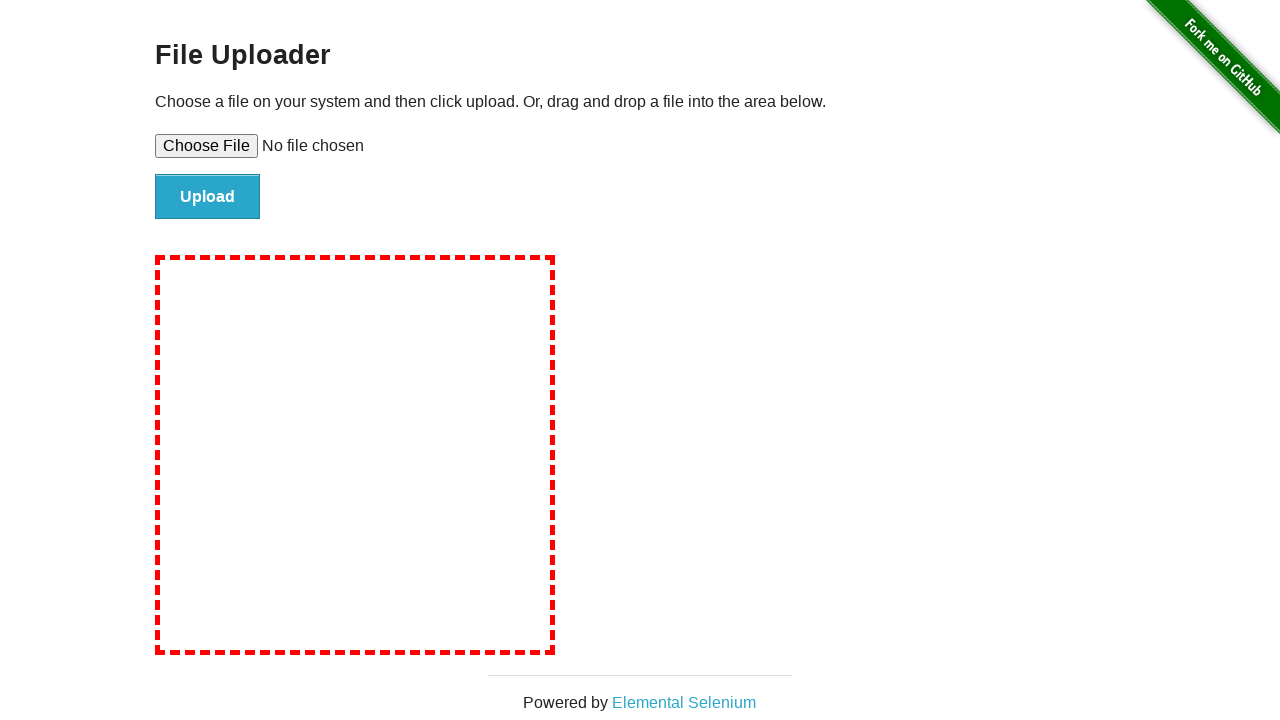

Created temporary test file for upload
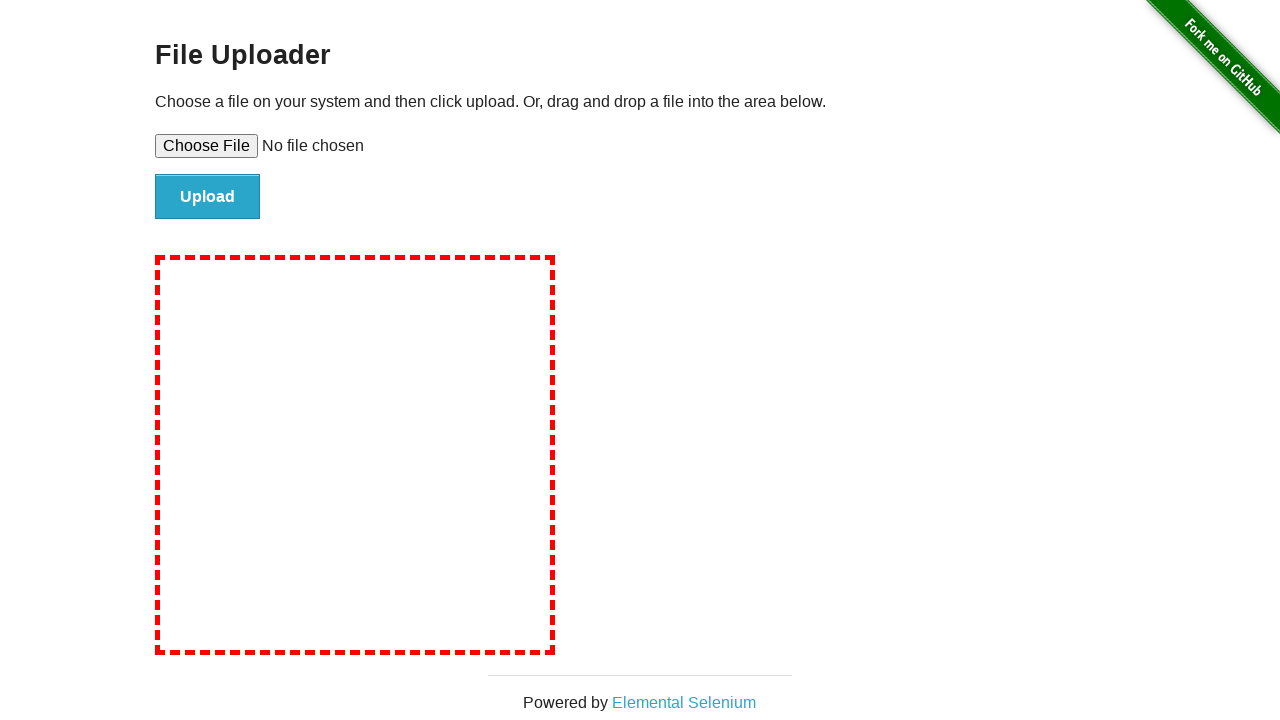

Selected file for upload using file input element
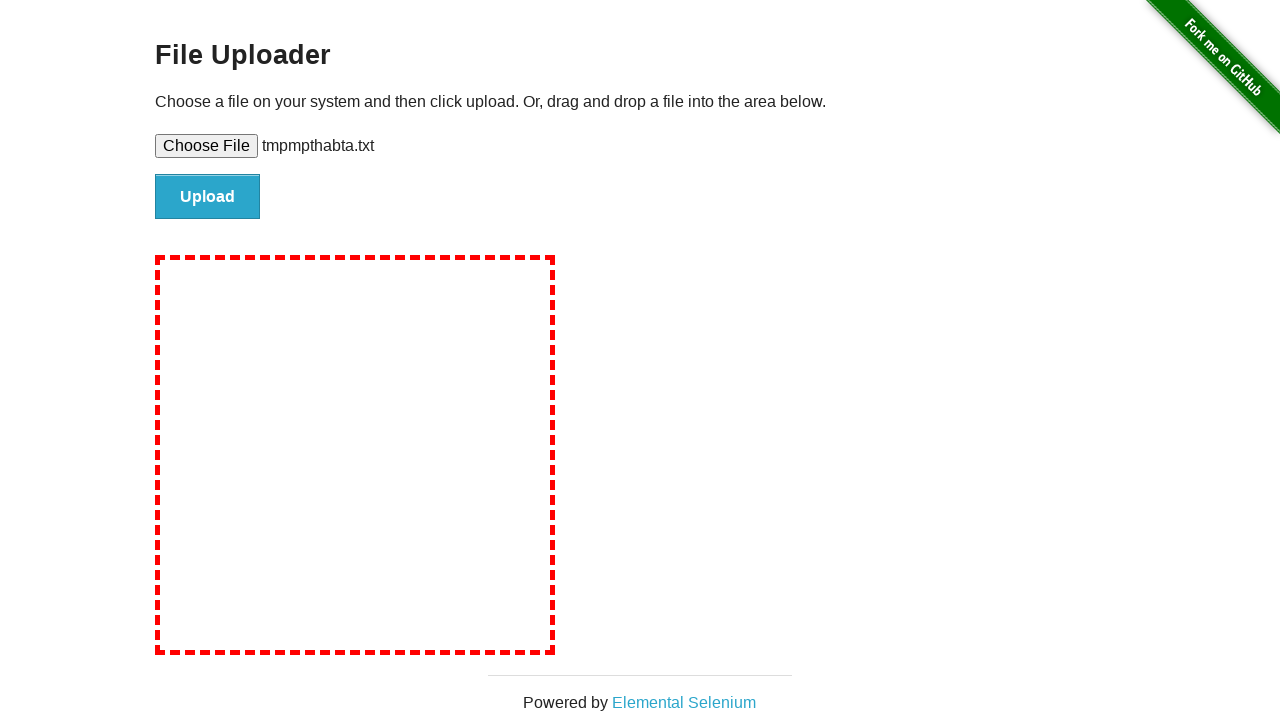

Clicked upload button to submit the form at (208, 197) on #file-submit
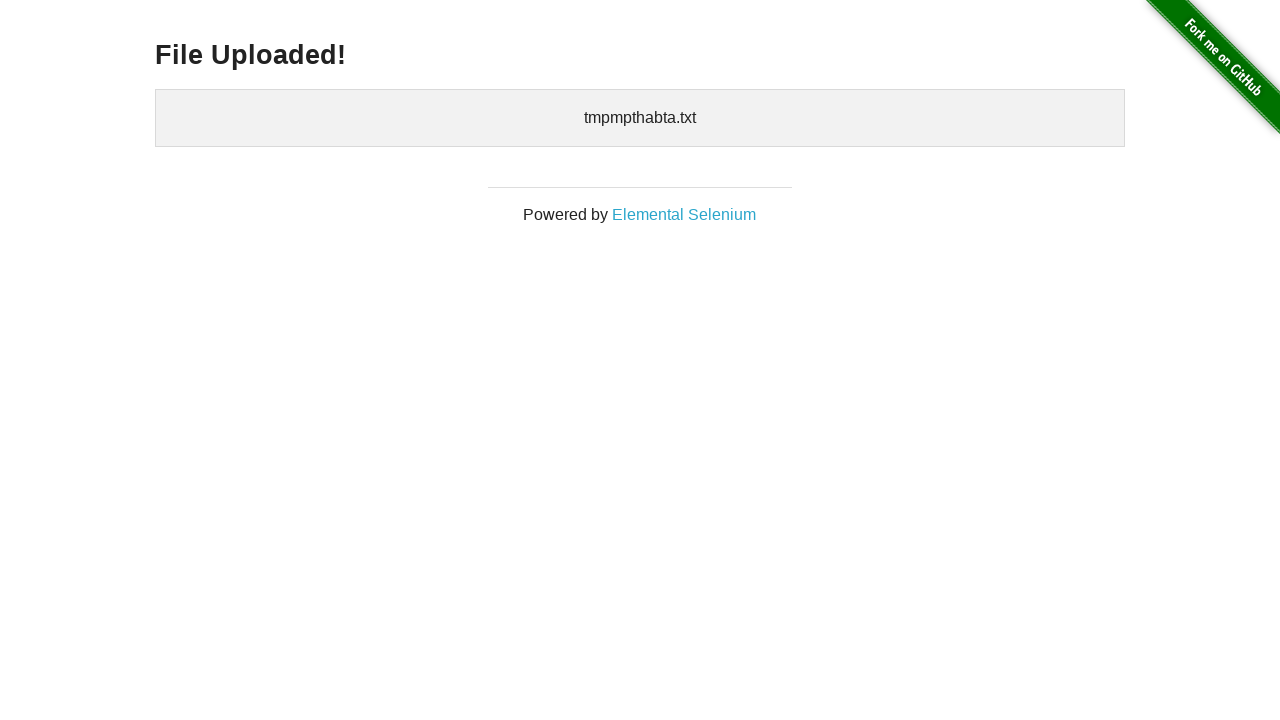

Verified success message 'File Uploaded!' appeared on the page
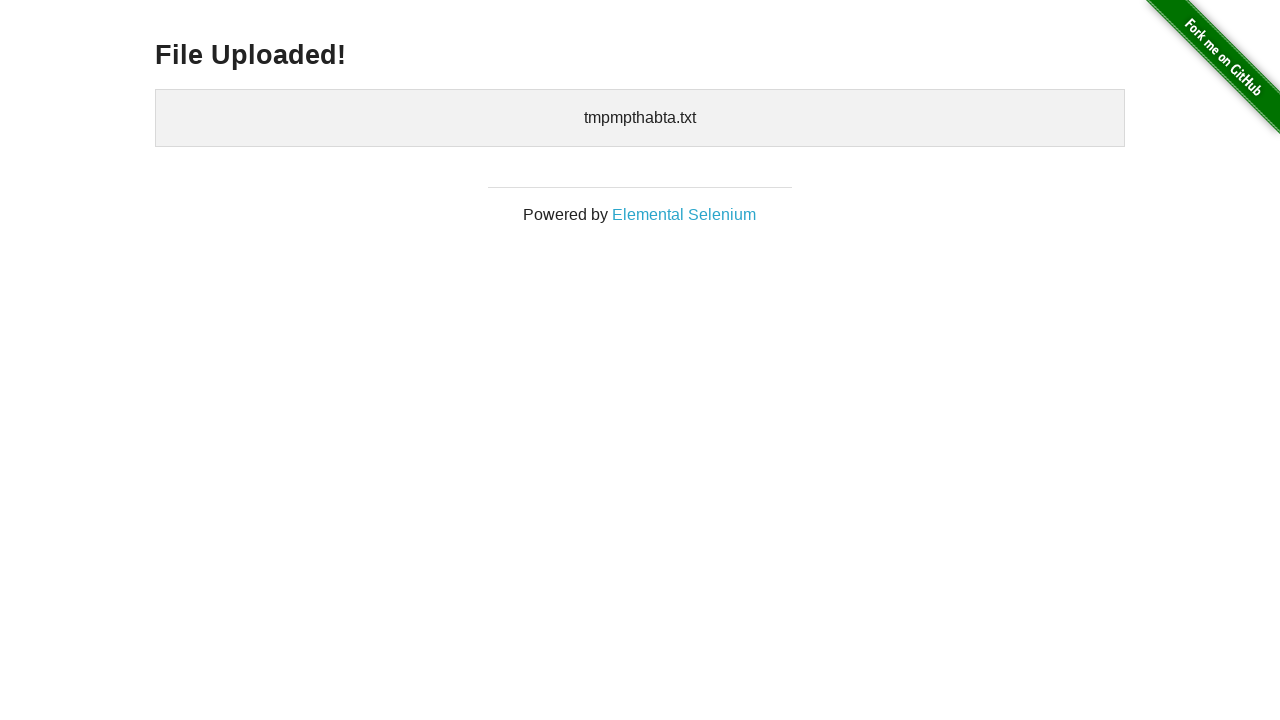

Cleaned up temporary test file
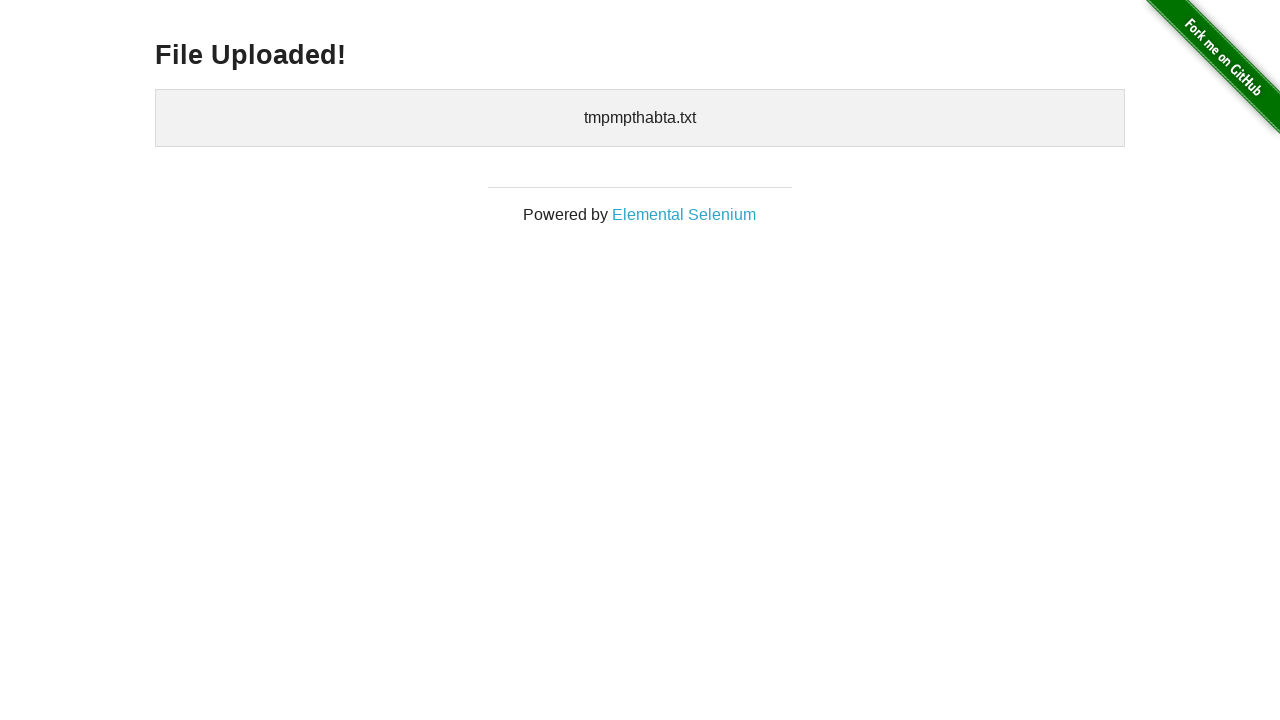

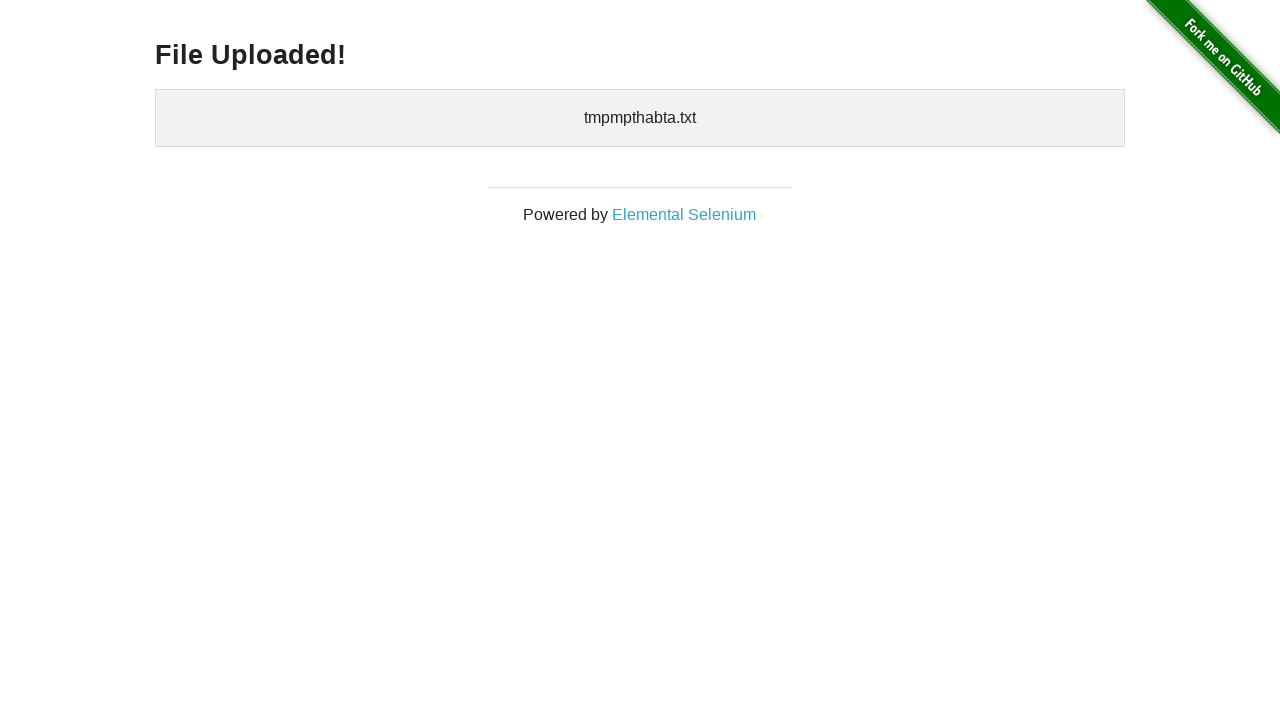